Tests web tables functionality by adding a new record with form data including name, email, age, salary, and department

Starting URL: https://demoqa.com/webtables

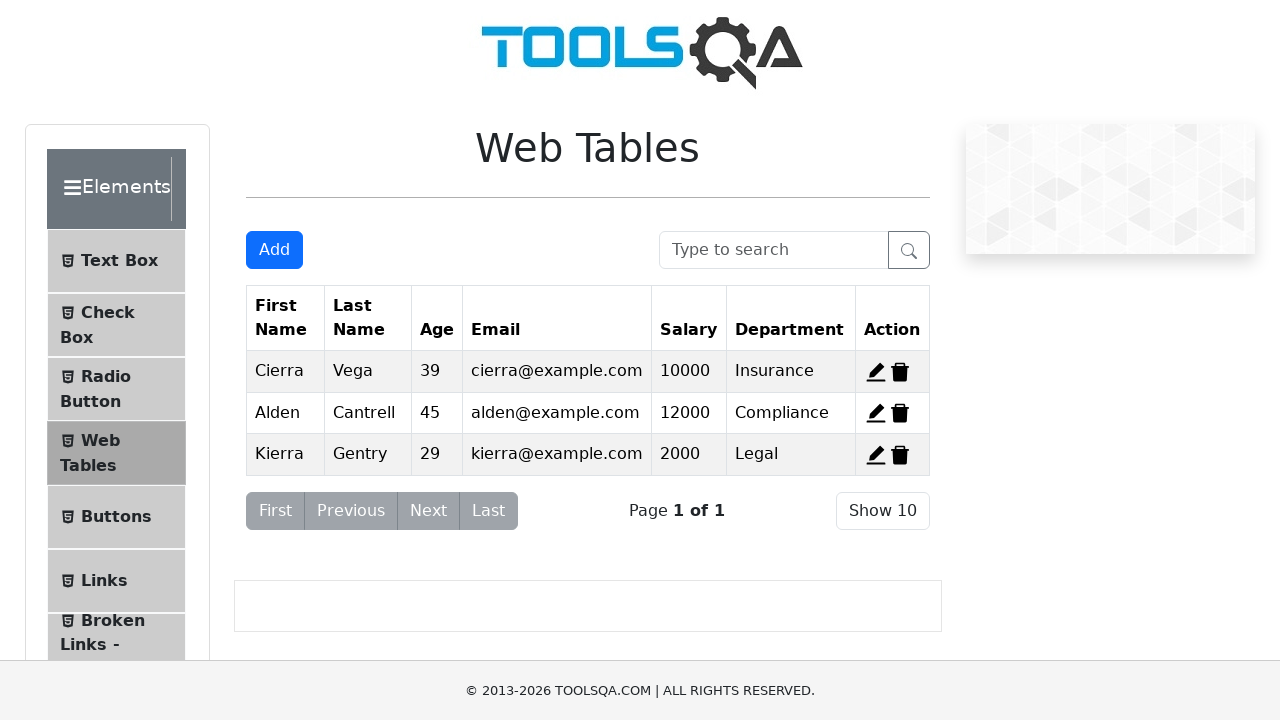

Clicked Add New Record button at (274, 250) on #addNewRecordButton
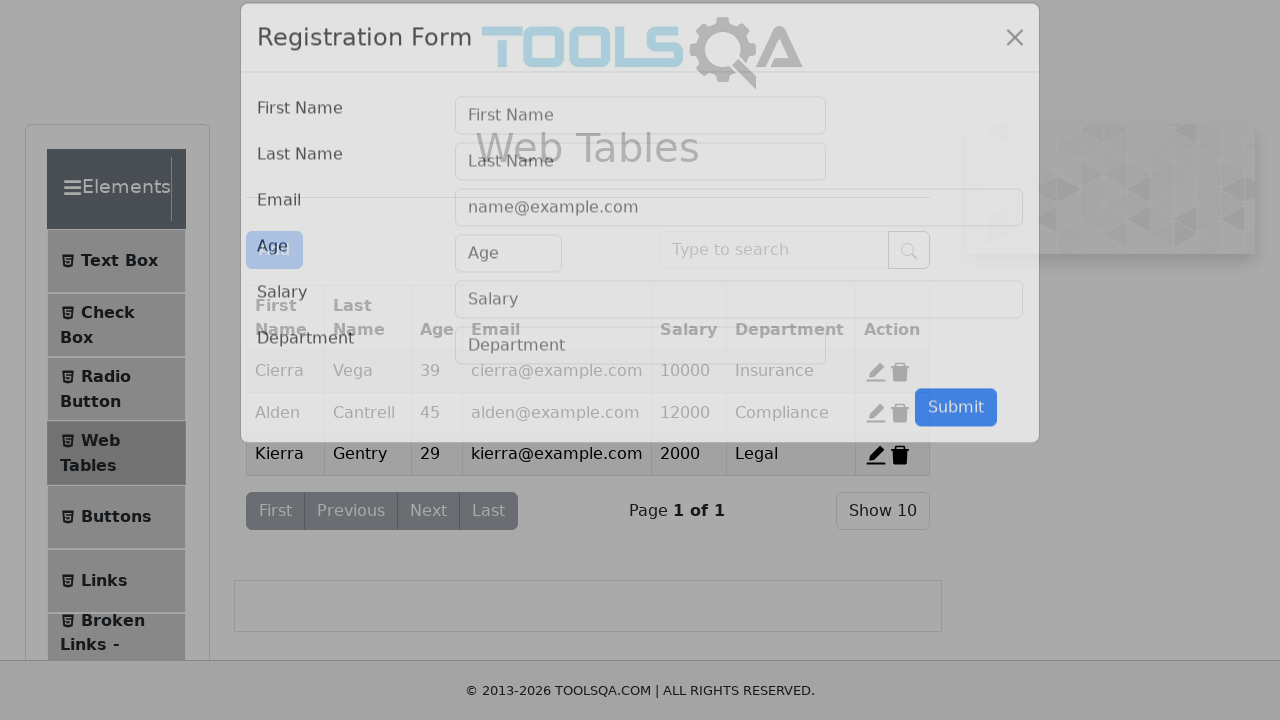

Filled first name field with 'Marcus' on #firstName
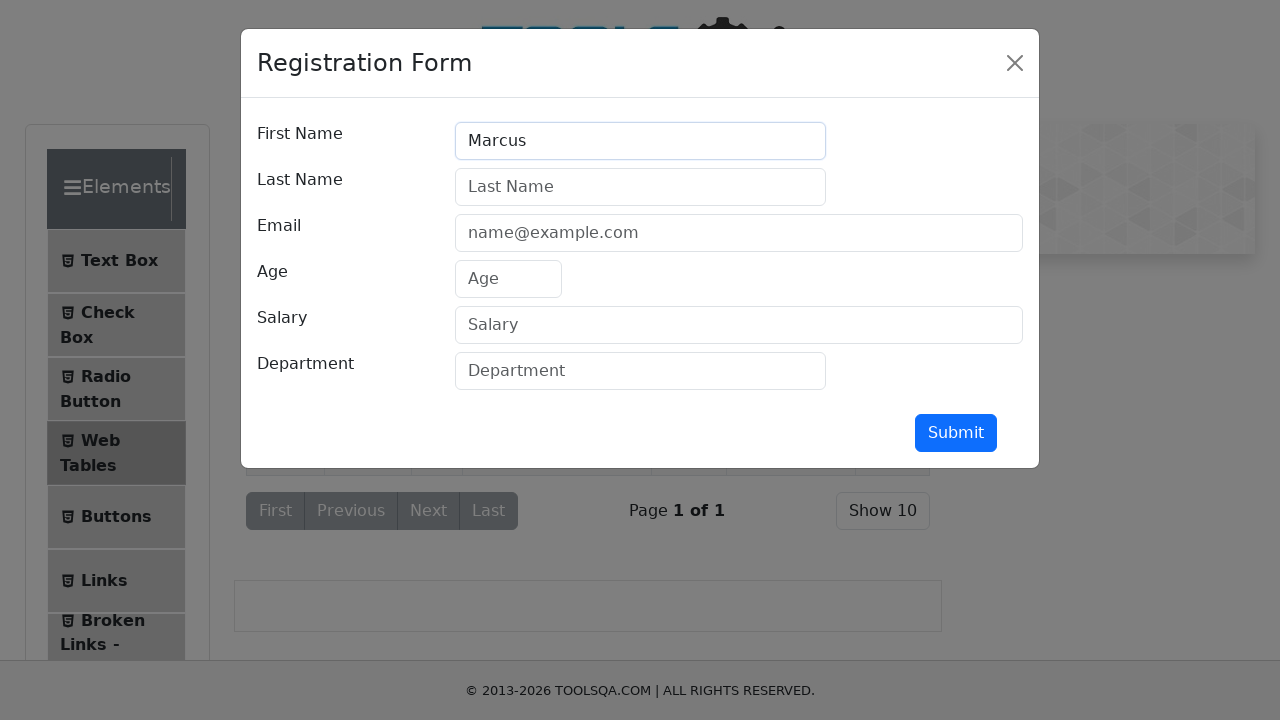

Filled last name field with 'Johnson' on #lastName
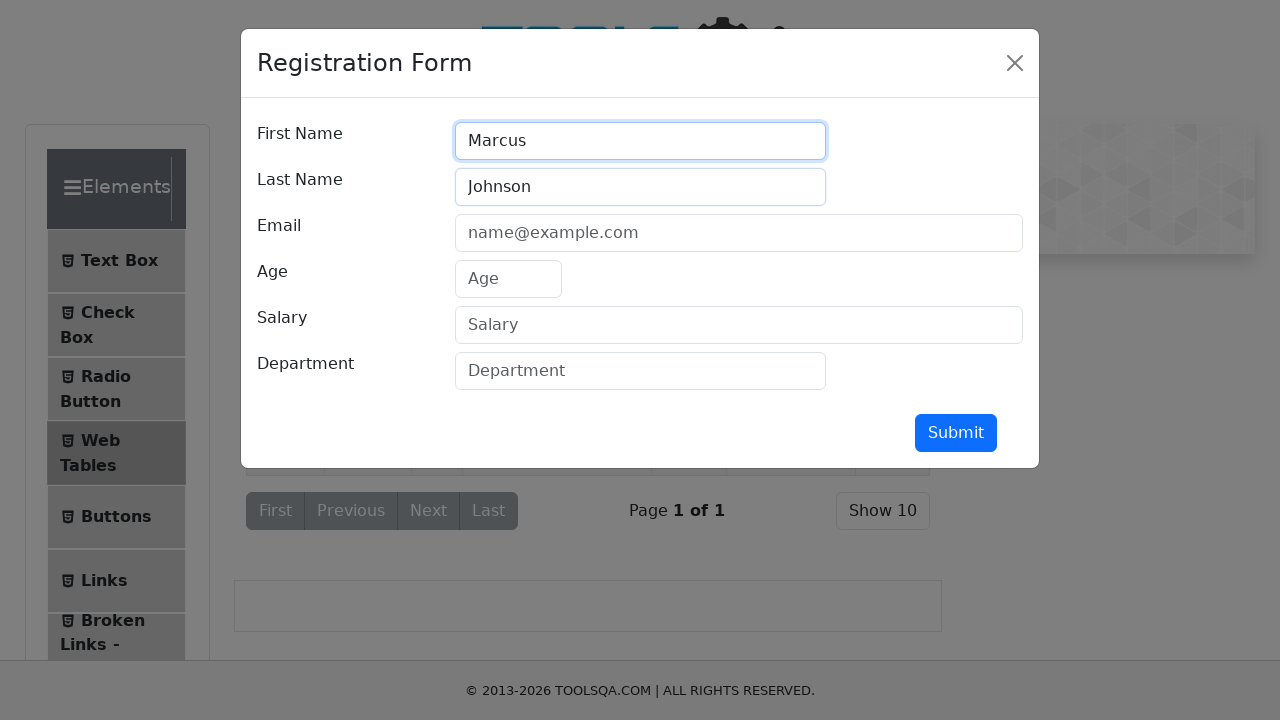

Filled email field with 'marcus.johnson@testmail.com' on #userEmail
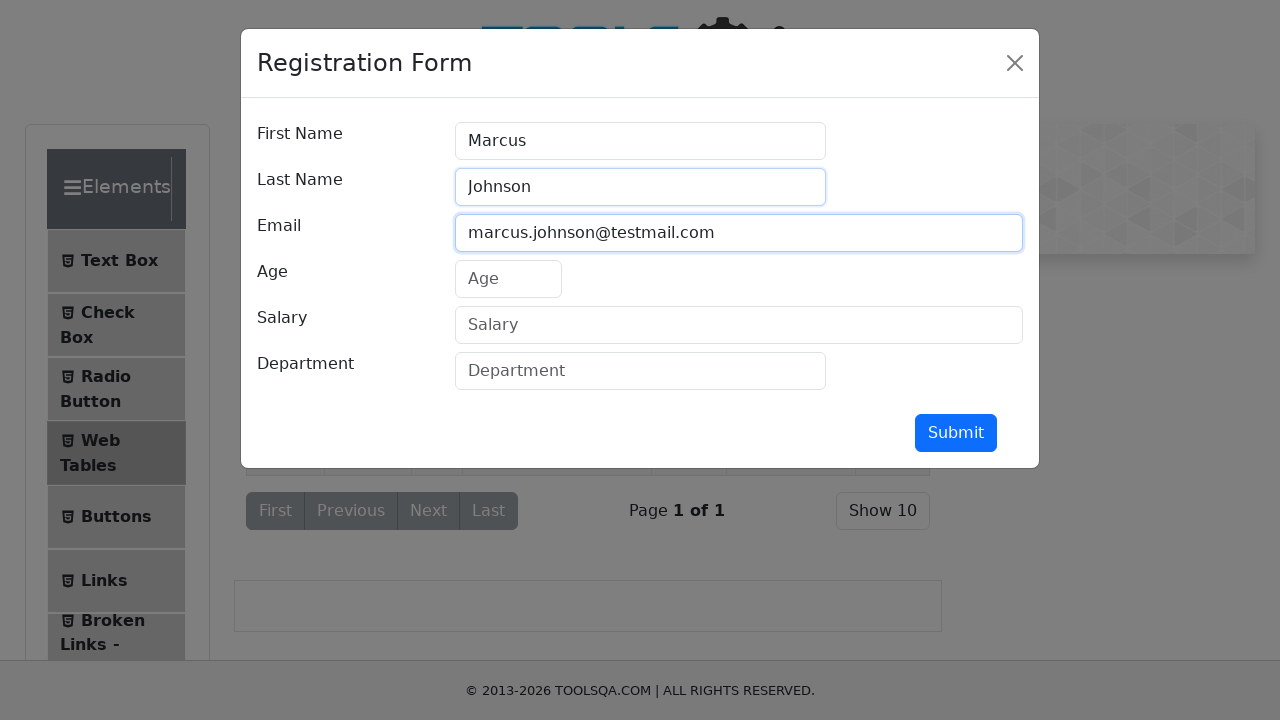

Filled age field with '28' on #age
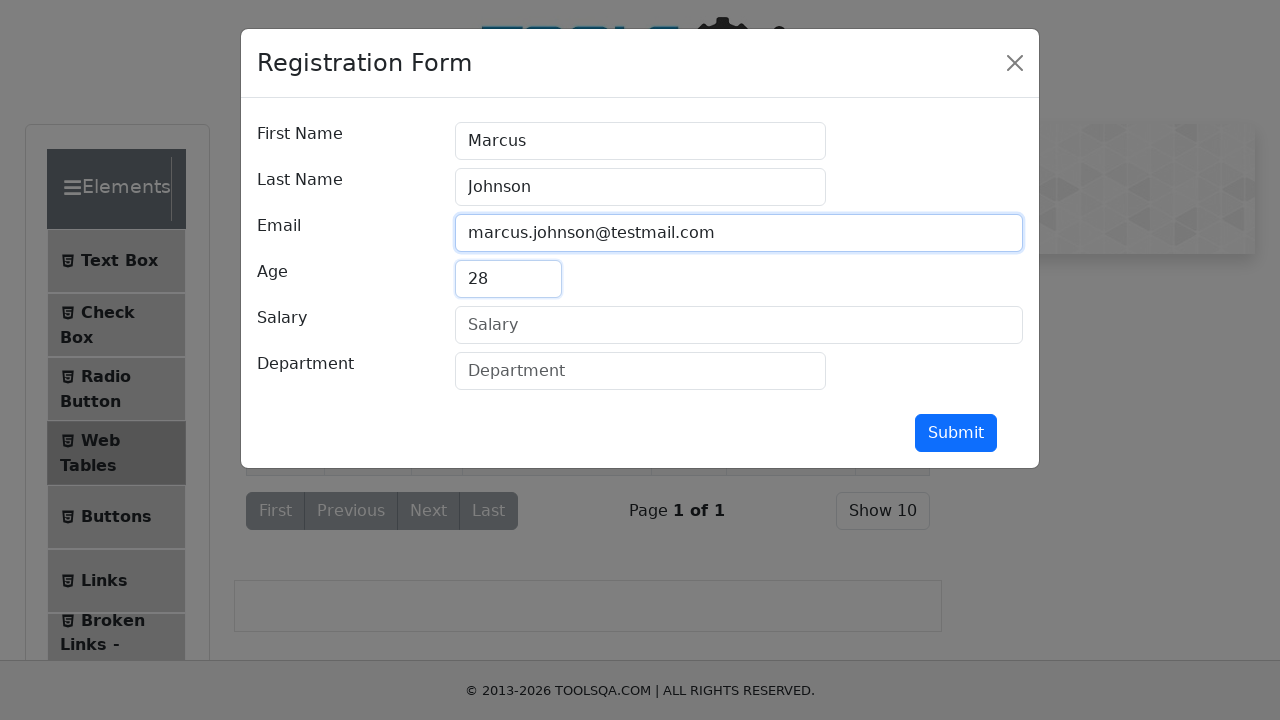

Filled salary field with '45000' on #salary
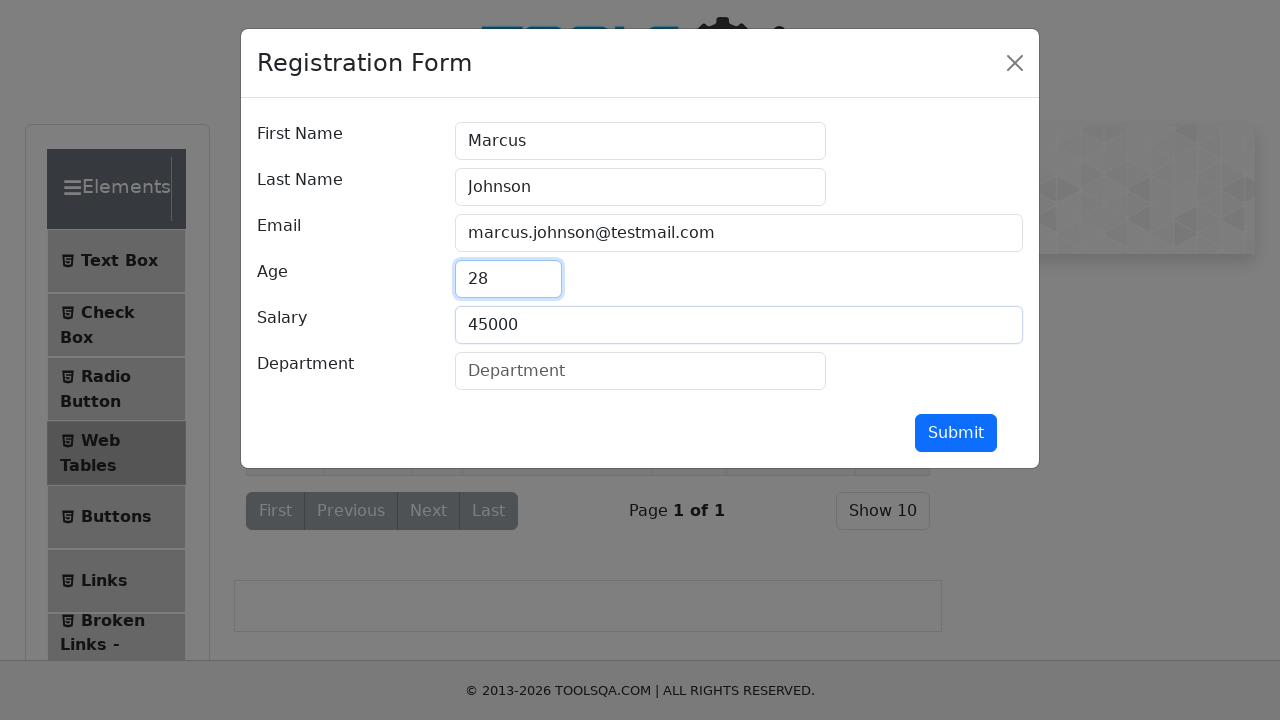

Filled department field with 'Engineering' on #department
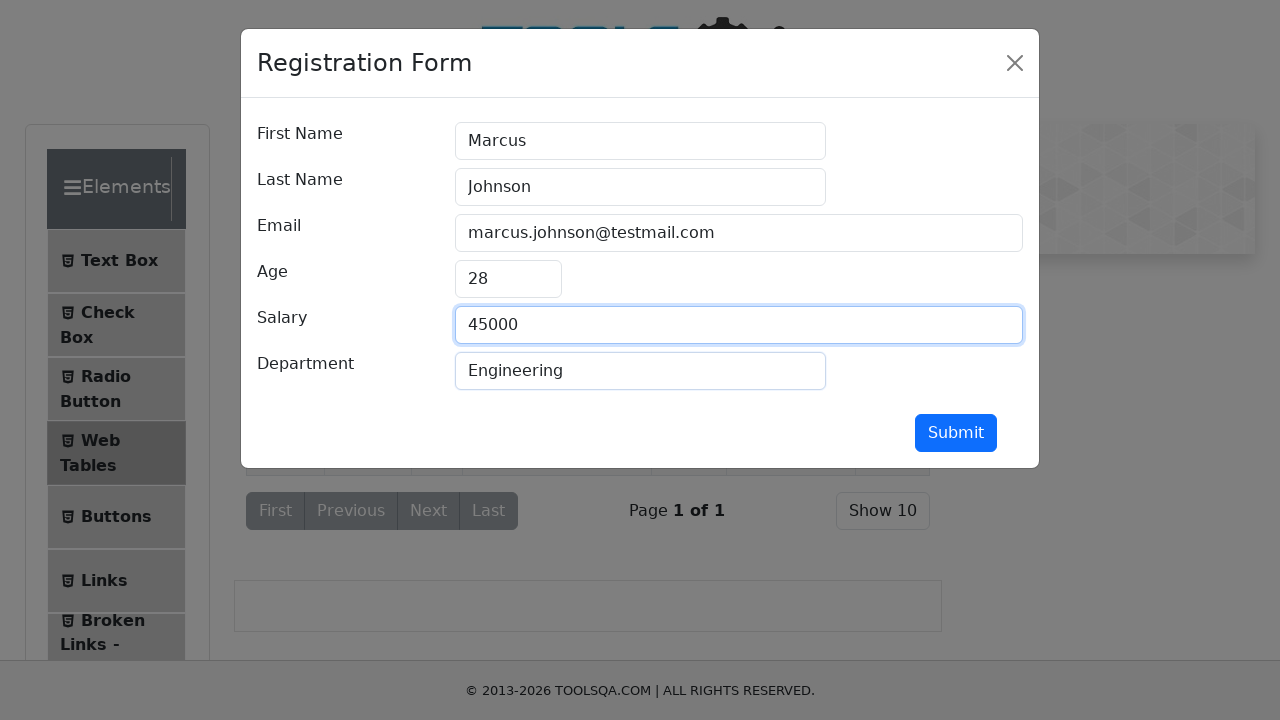

Clicked submit button to add new record at (956, 433) on #submit
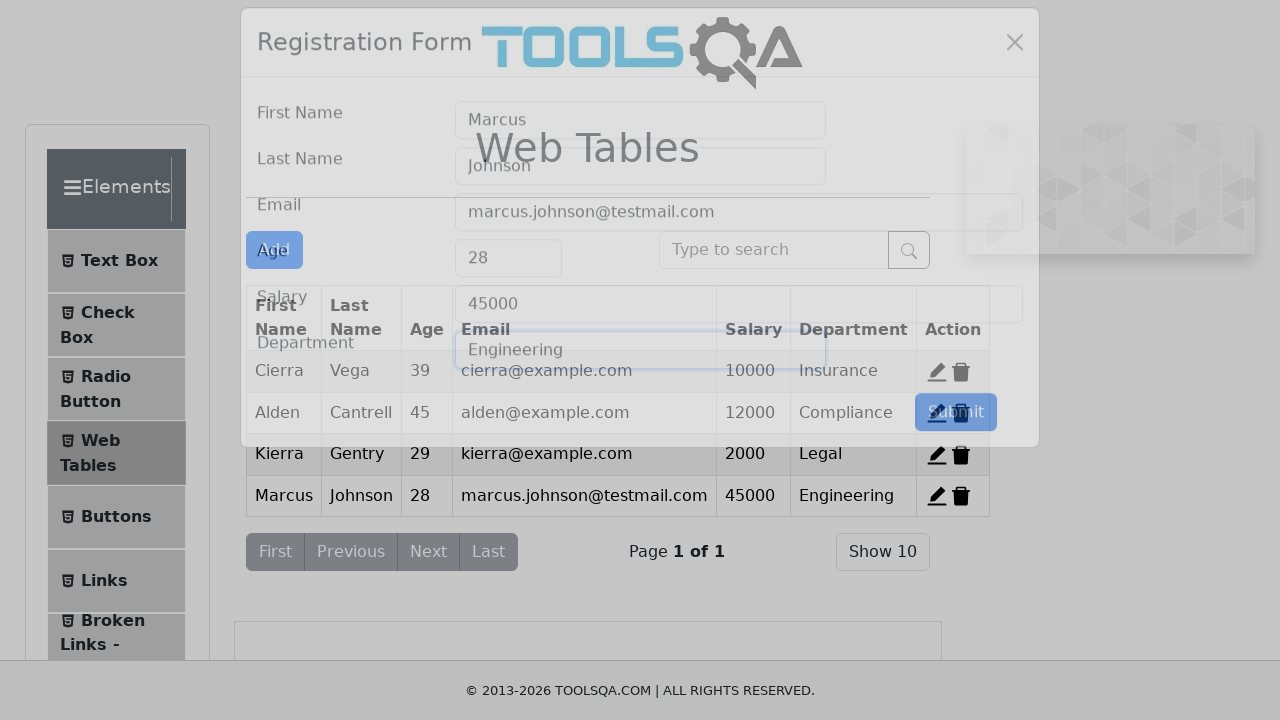

Modal closed and table updated with new record
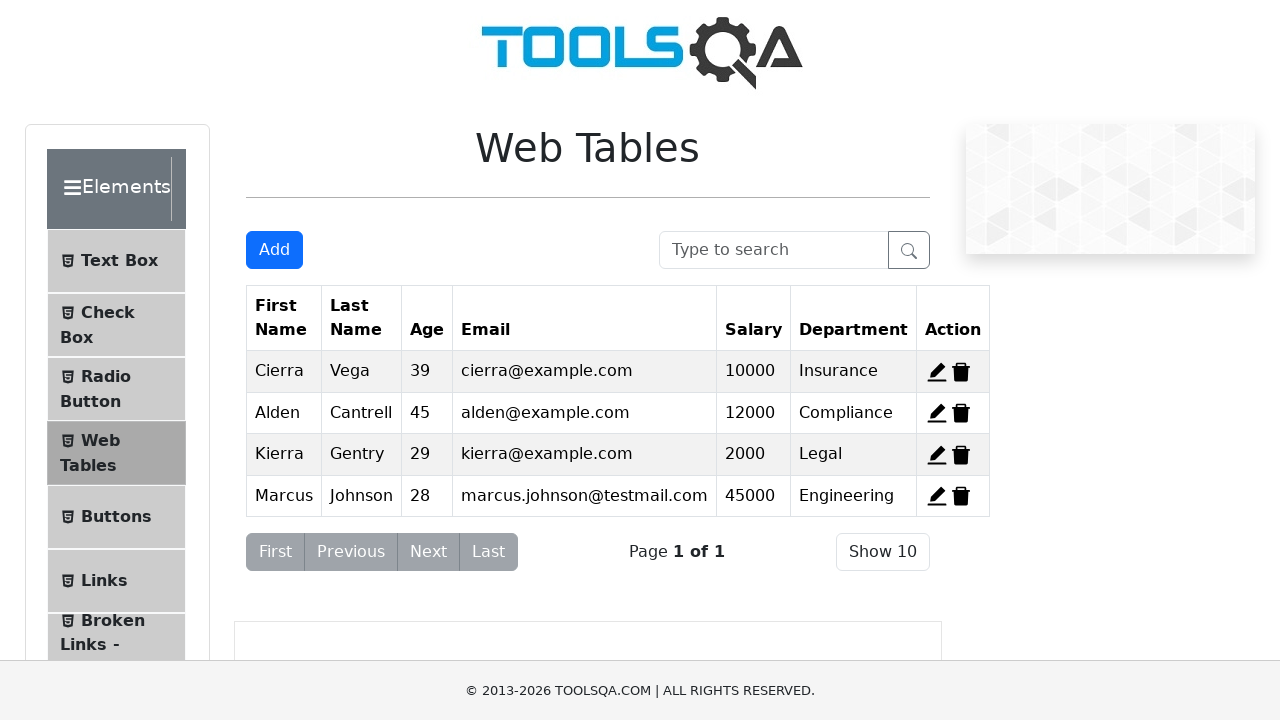

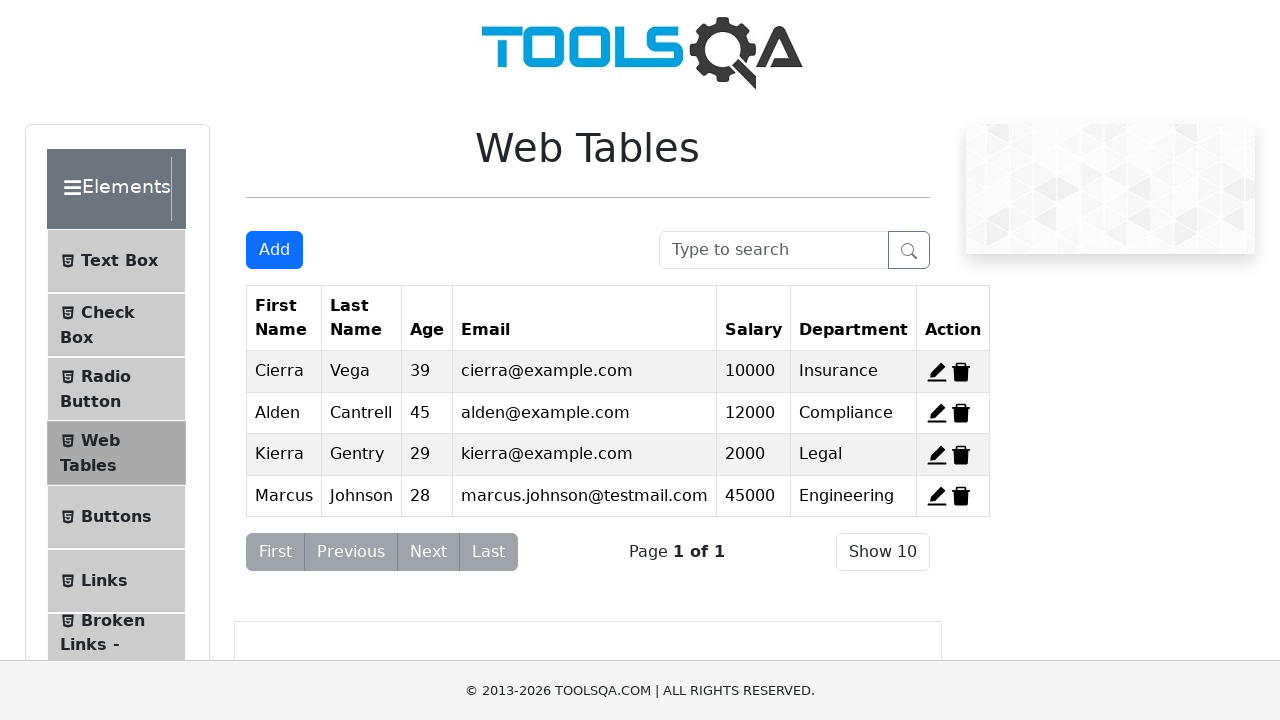